Tests different types of JavaScript alerts (simple alert, confirm dialog, and prompt input) by clicking buttons to trigger them and interacting with each alert type

Starting URL: https://demo.automationtesting.in/Alerts.html

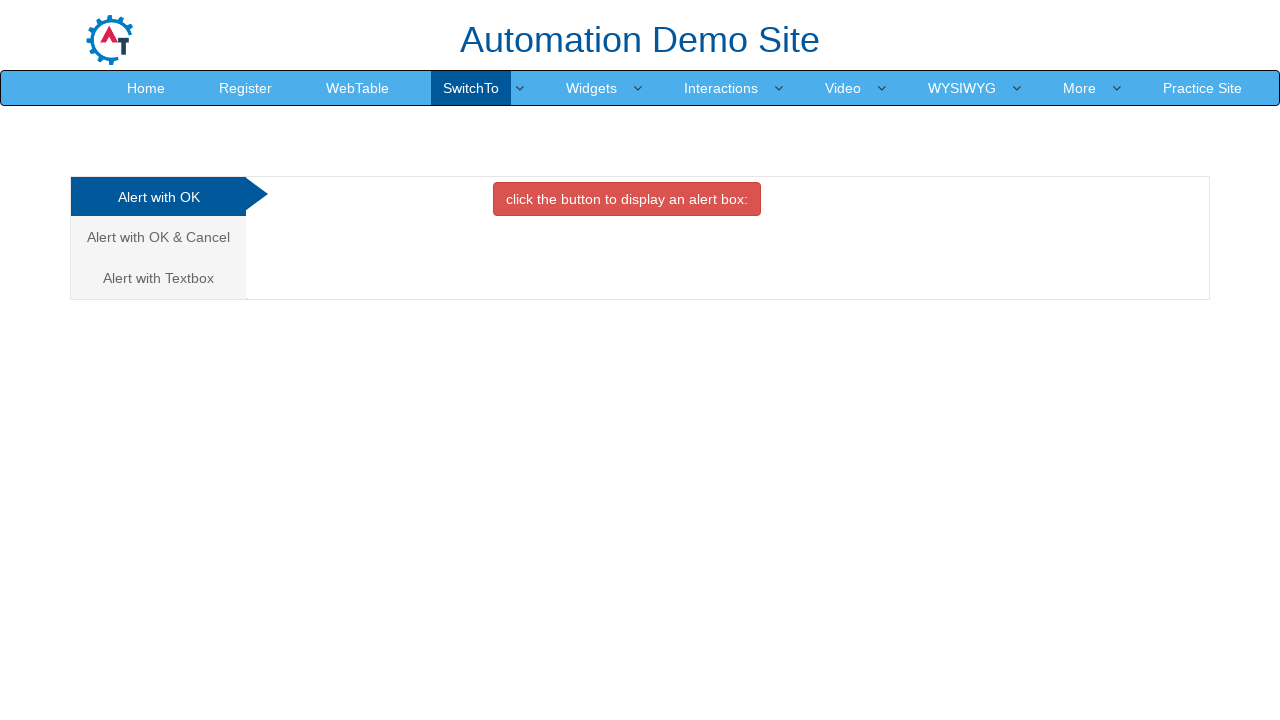

Clicked button to trigger simple alert at (627, 199) on #OKTab
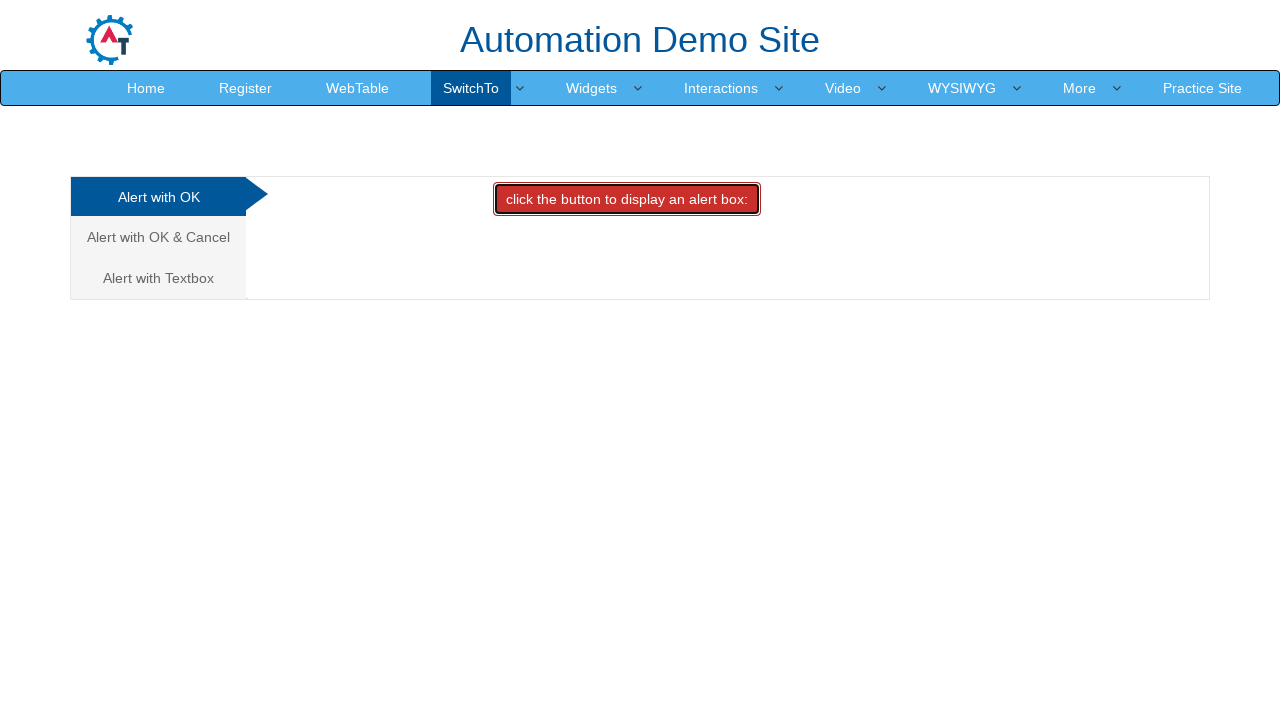

Set up dialog handler to accept simple alert
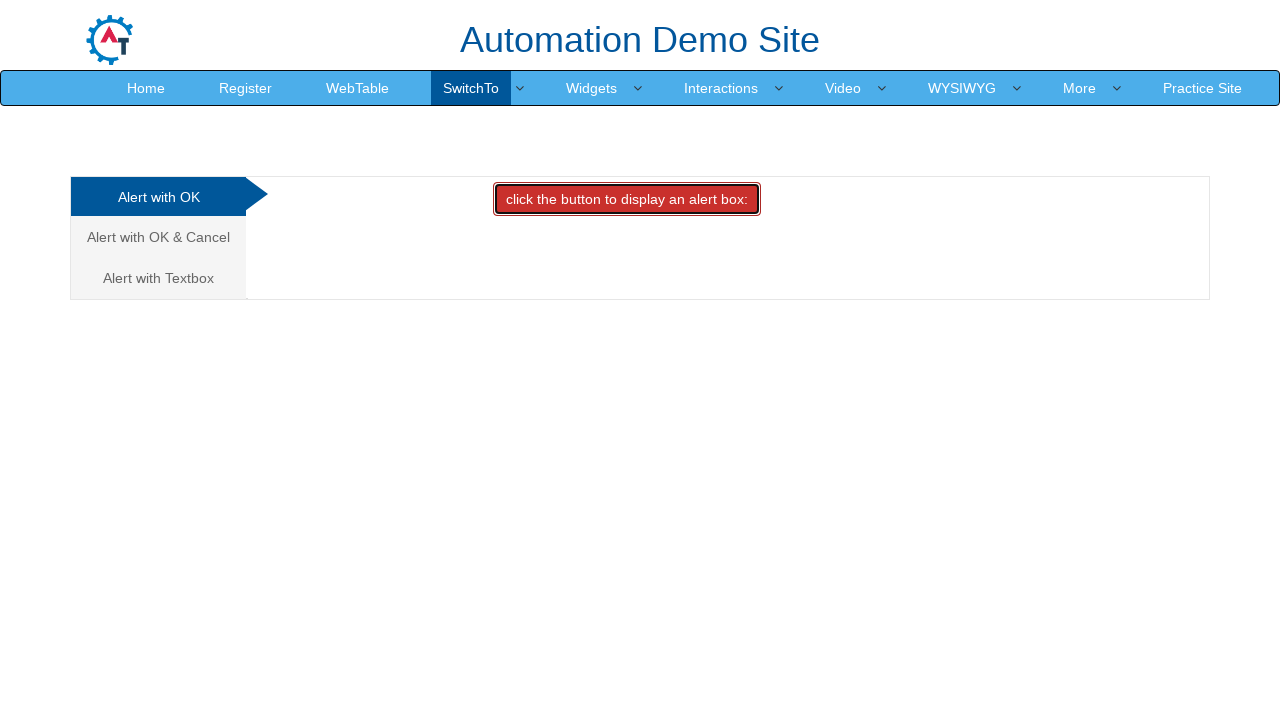

Waited for simple alert to be handled
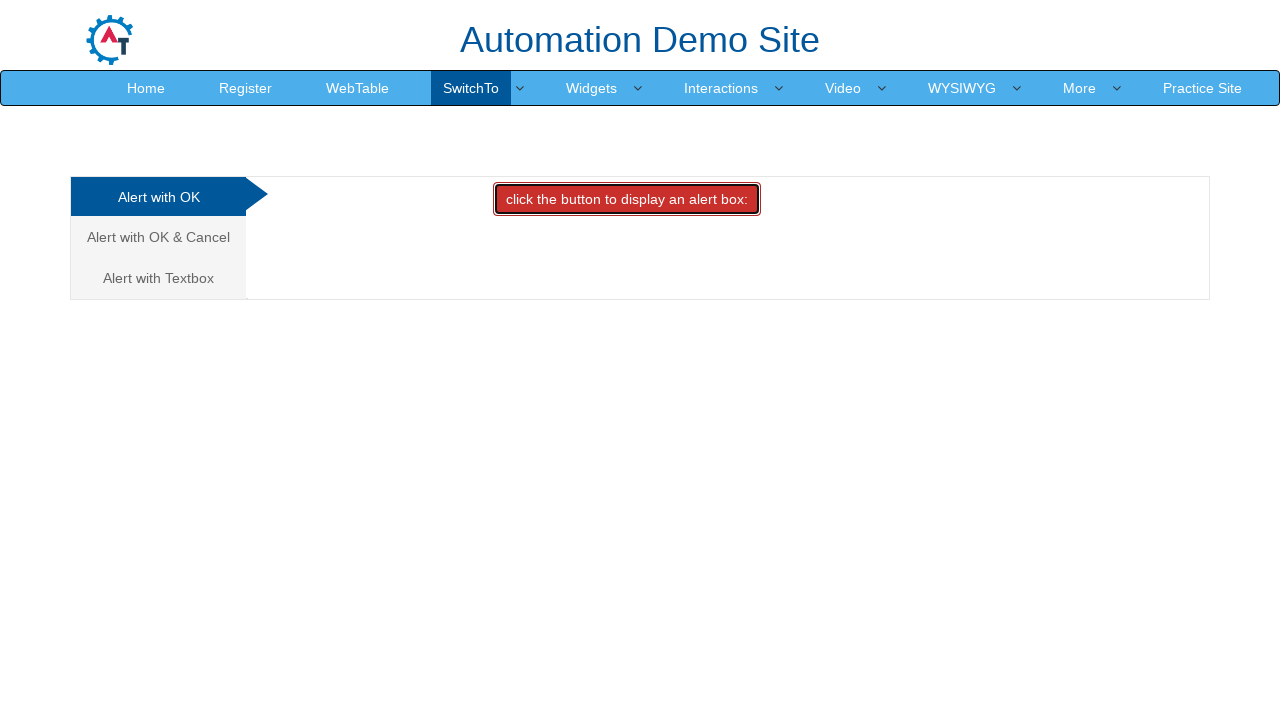

Clicked on Cancel tab link to navigate to confirm dialog section at (158, 237) on a[href='#CancelTab']
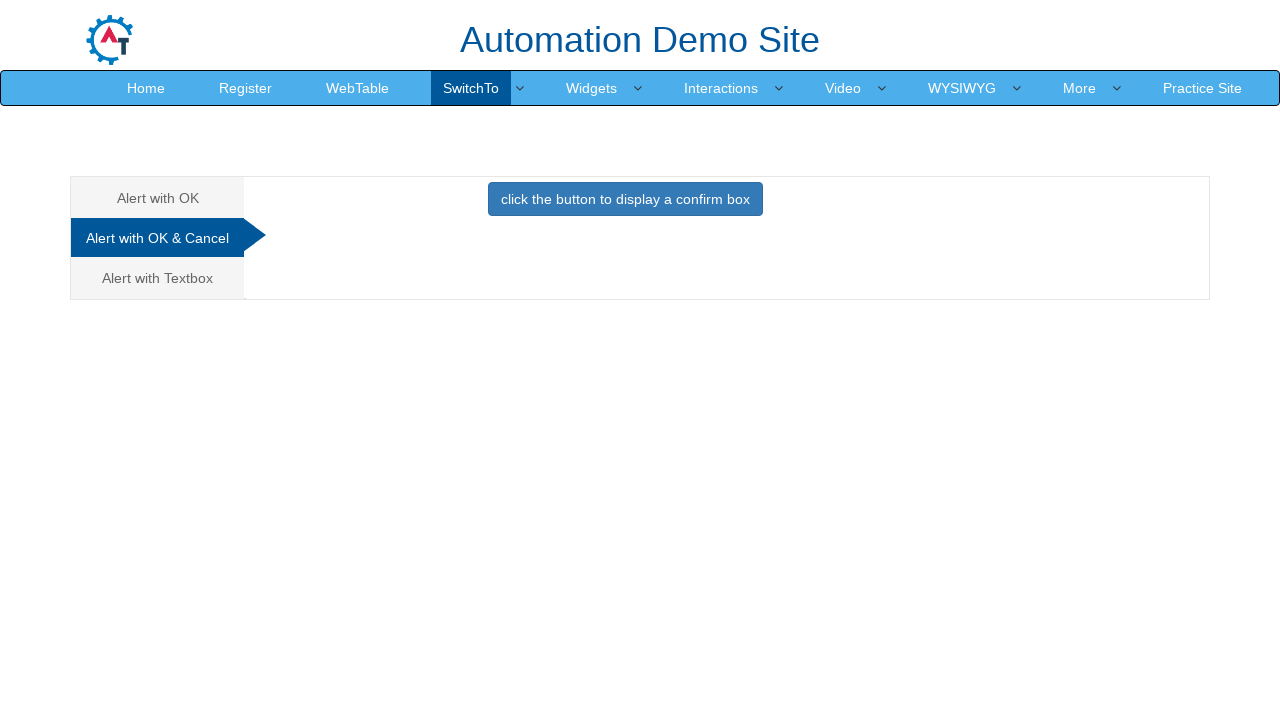

Clicked button to trigger confirm alert at (625, 204) on #CancelTab
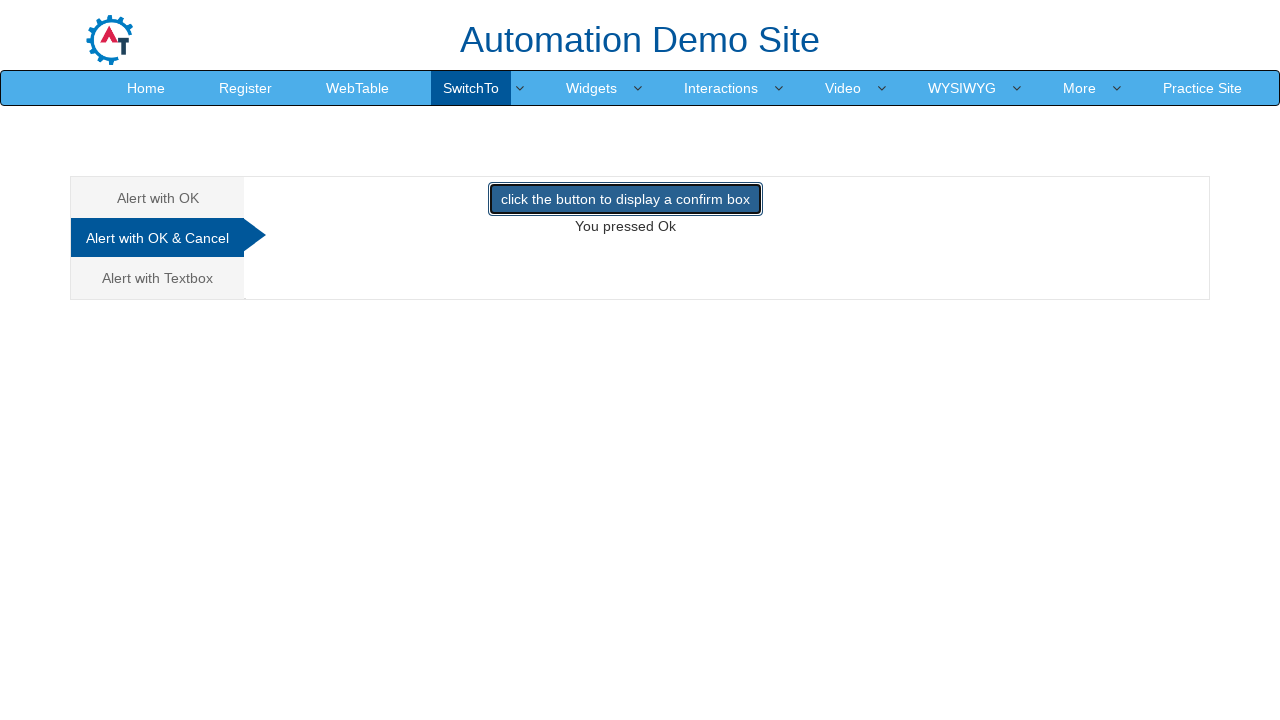

Set up dialog handler to dismiss confirm alert
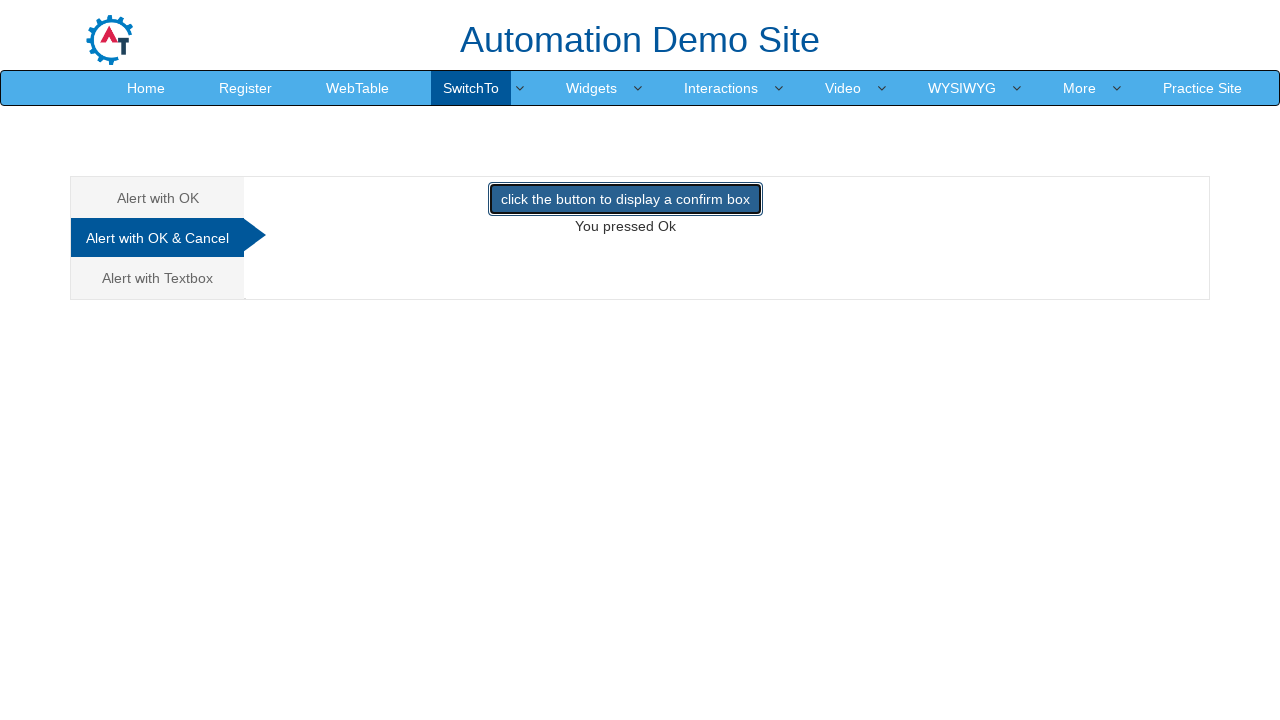

Waited for confirm alert to be handled
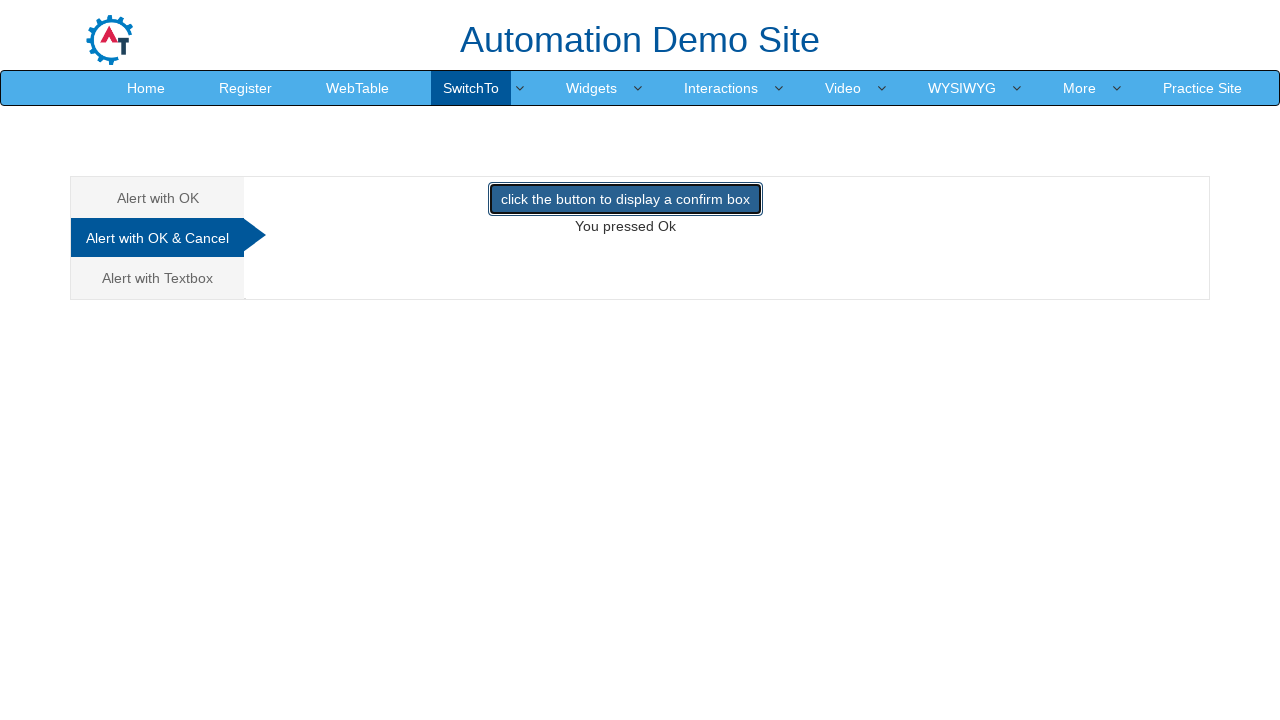

Clicked on Textbox tab link to navigate to prompt dialog section at (158, 278) on a[href='#Textbox']
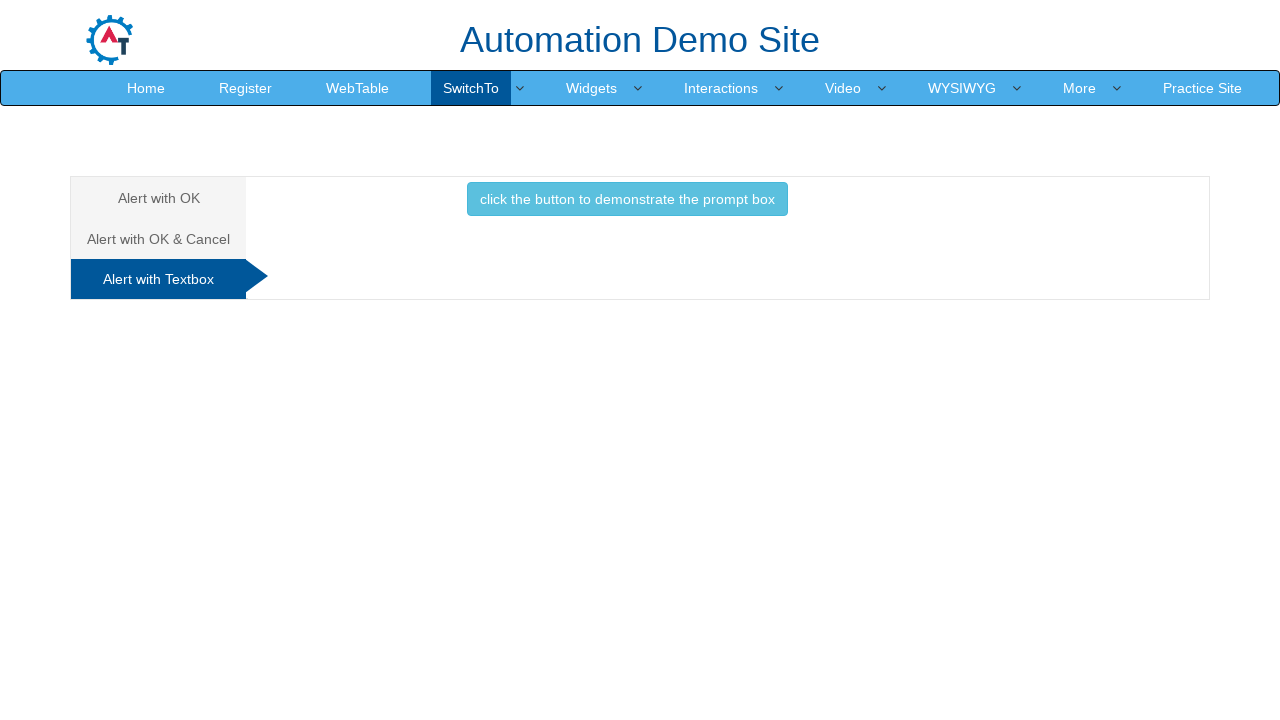

Clicked button to trigger prompt alert at (627, 204) on #Textbox
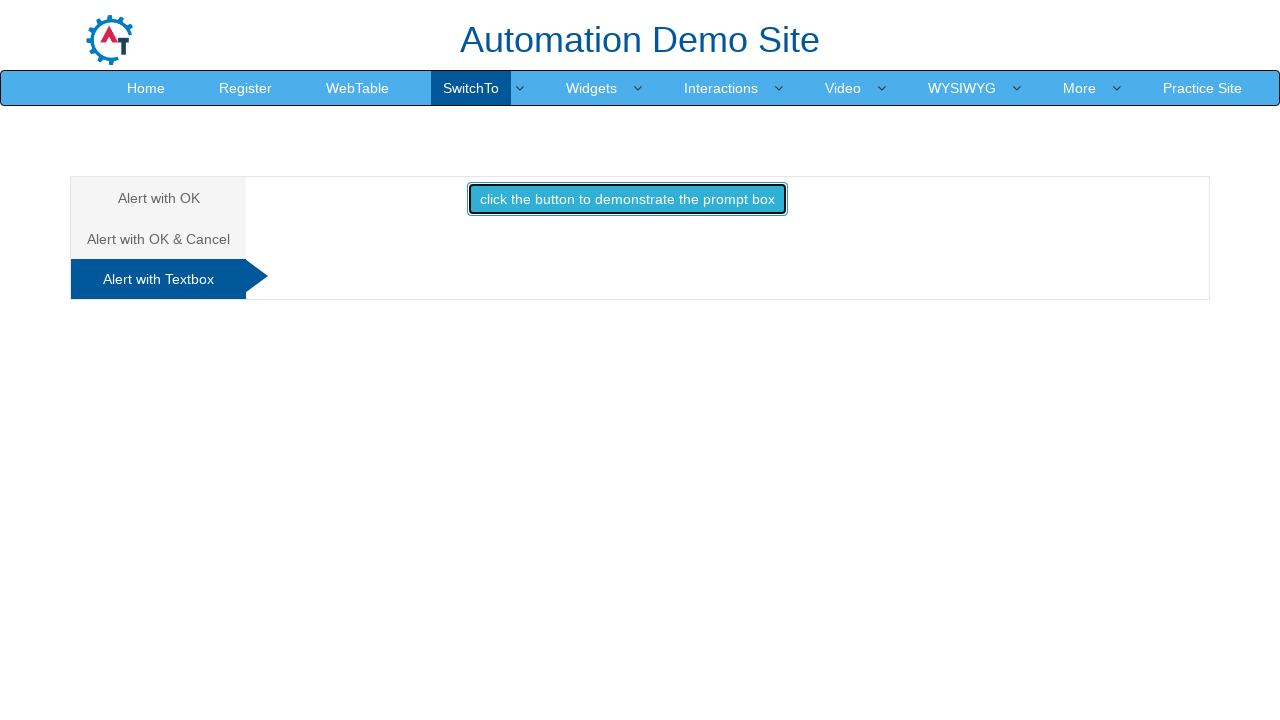

Set up dialog handler to accept prompt alert and enter text 'Hirva, Tom, Anisha'
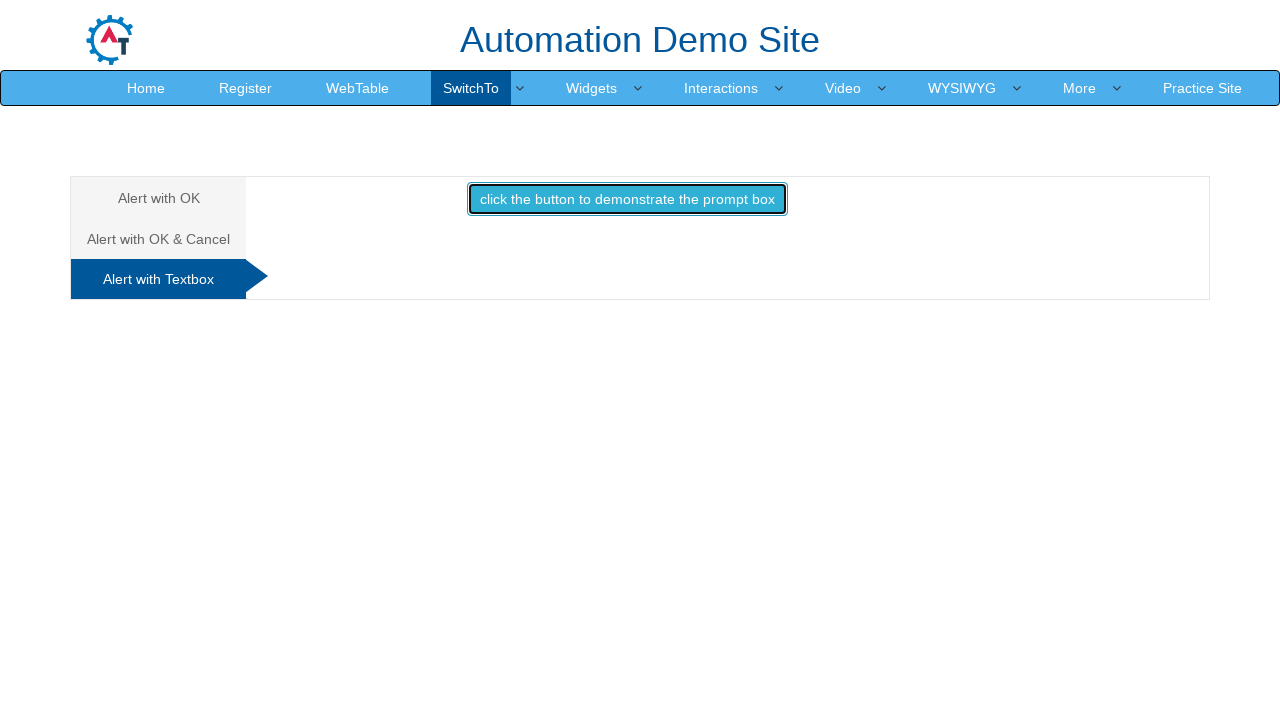

Waited for prompt alert to be handled
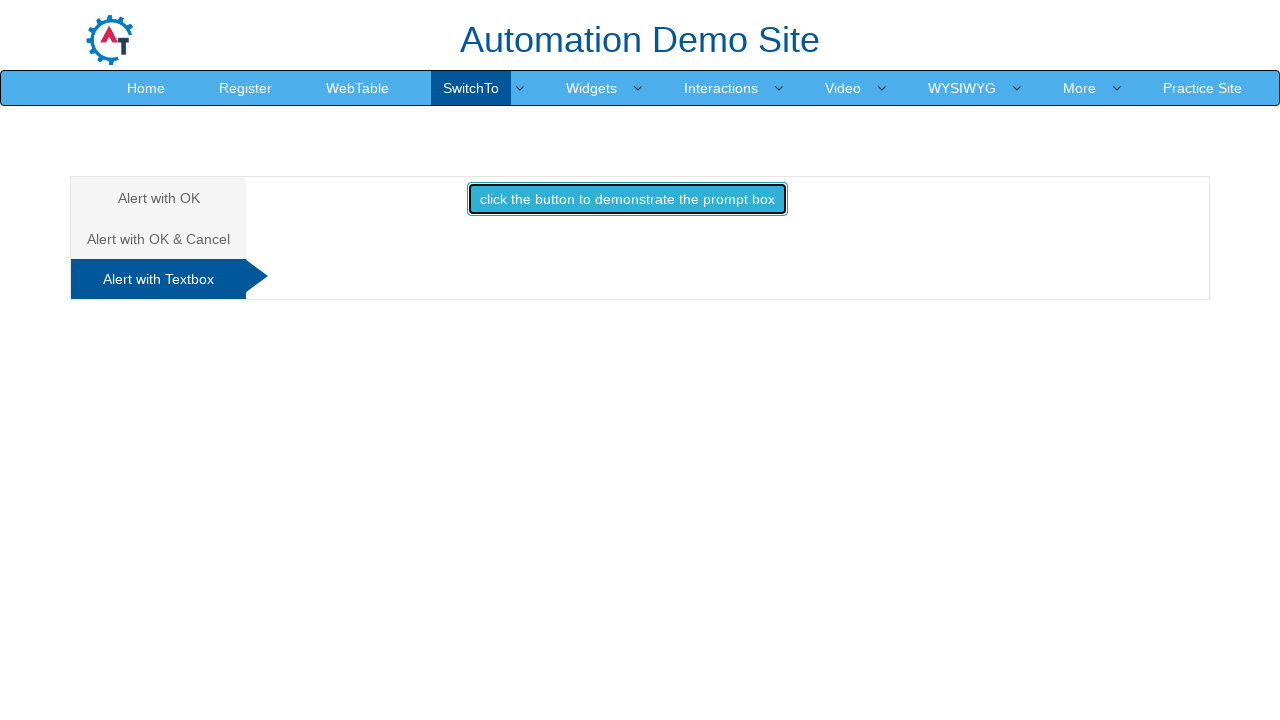

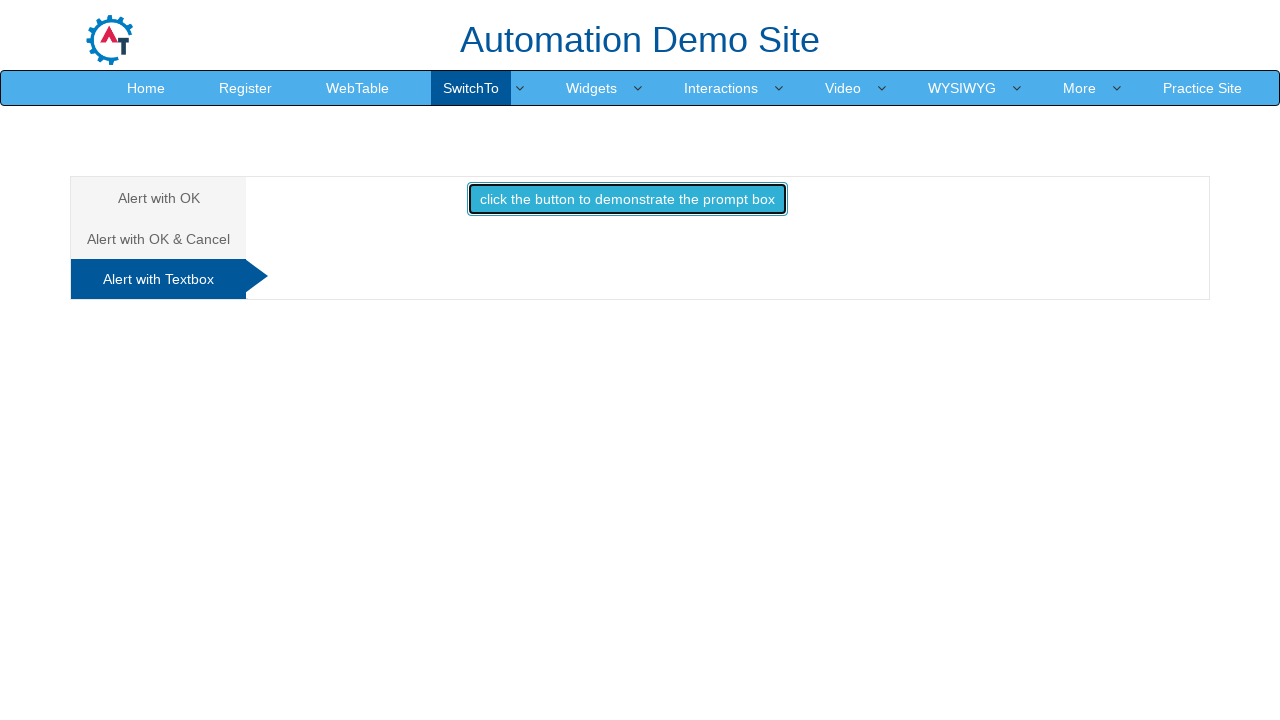